Tests hover interaction on the jQueryUI website by hovering over the "Contribute" menu item and then clicking on the "CLA" link in the dropdown menu.

Starting URL: https://jqueryui.com

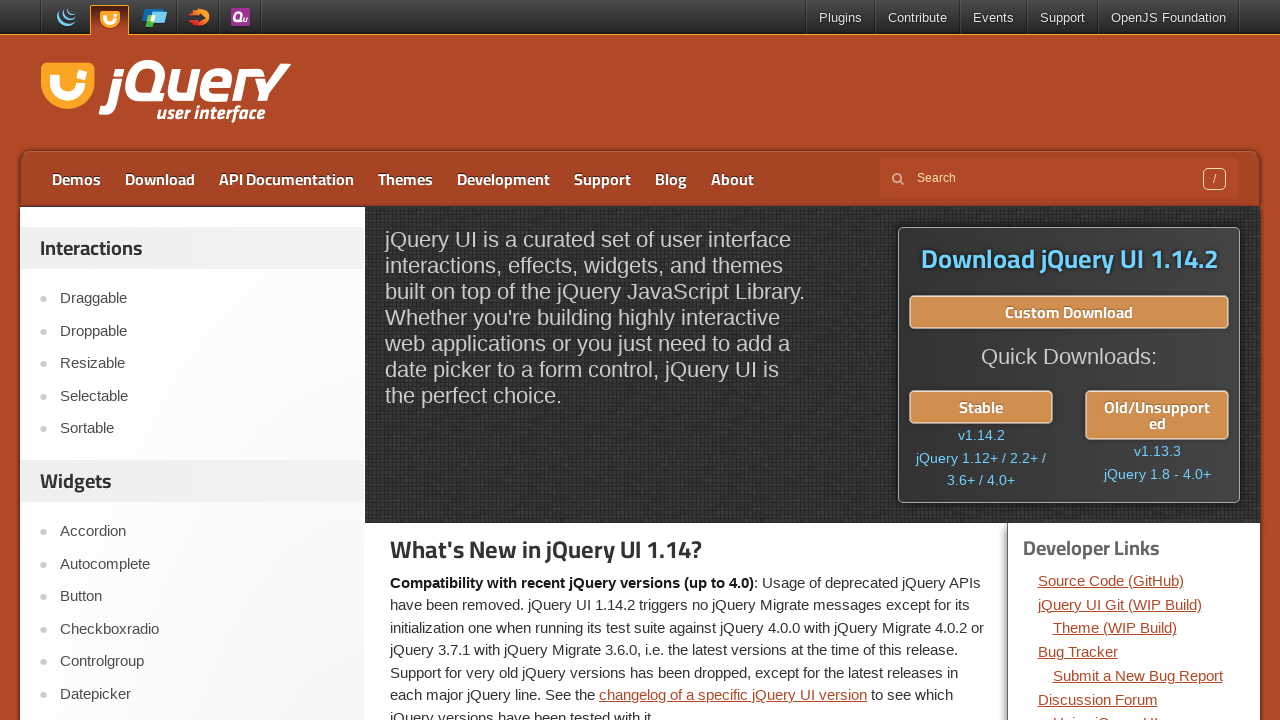

Waited for 'Contribute' menu item to be visible
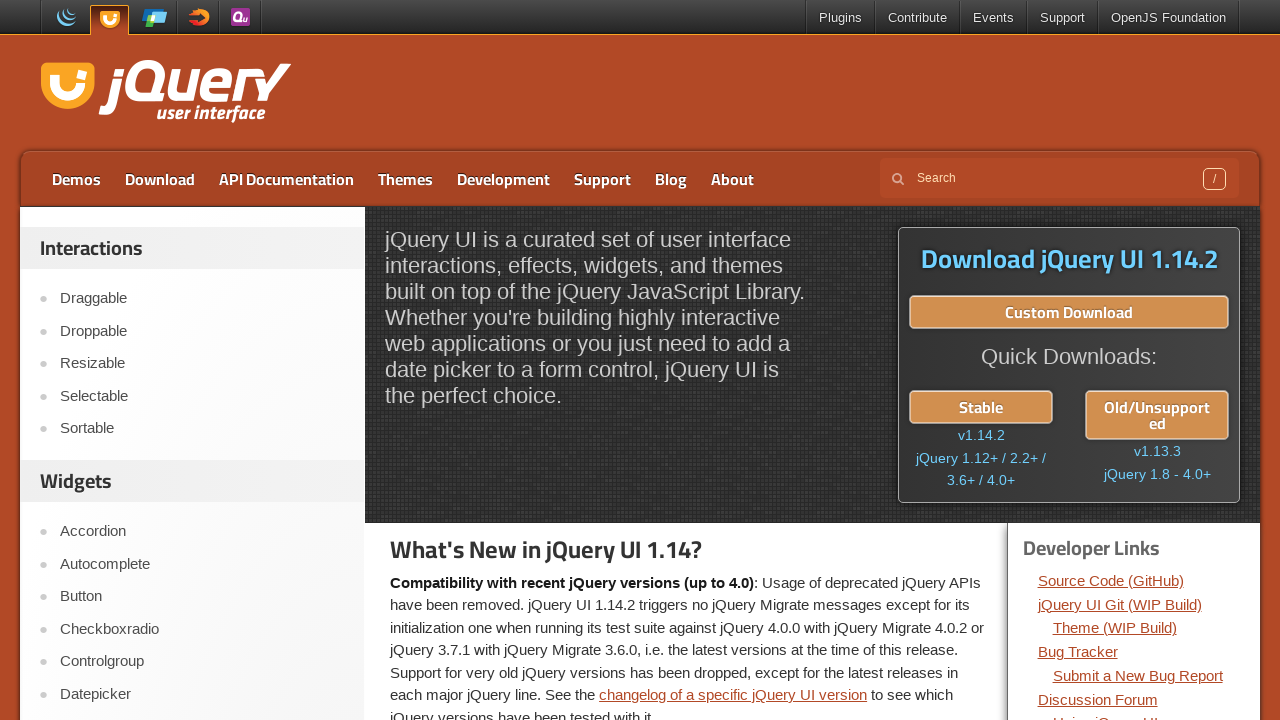

Hovered over 'Contribute' menu item to reveal dropdown at (918, 18) on xpath=//a[text() = 'Contribute']
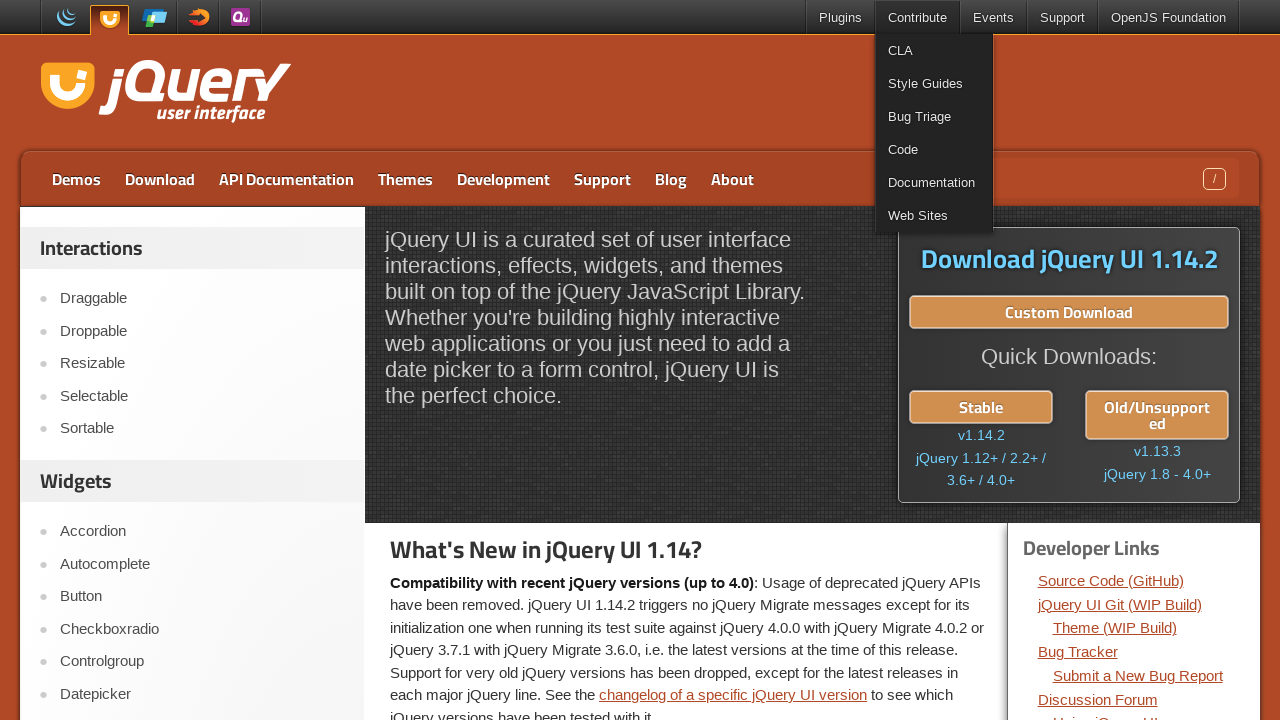

Waited for 'CLA' link to be visible in dropdown menu
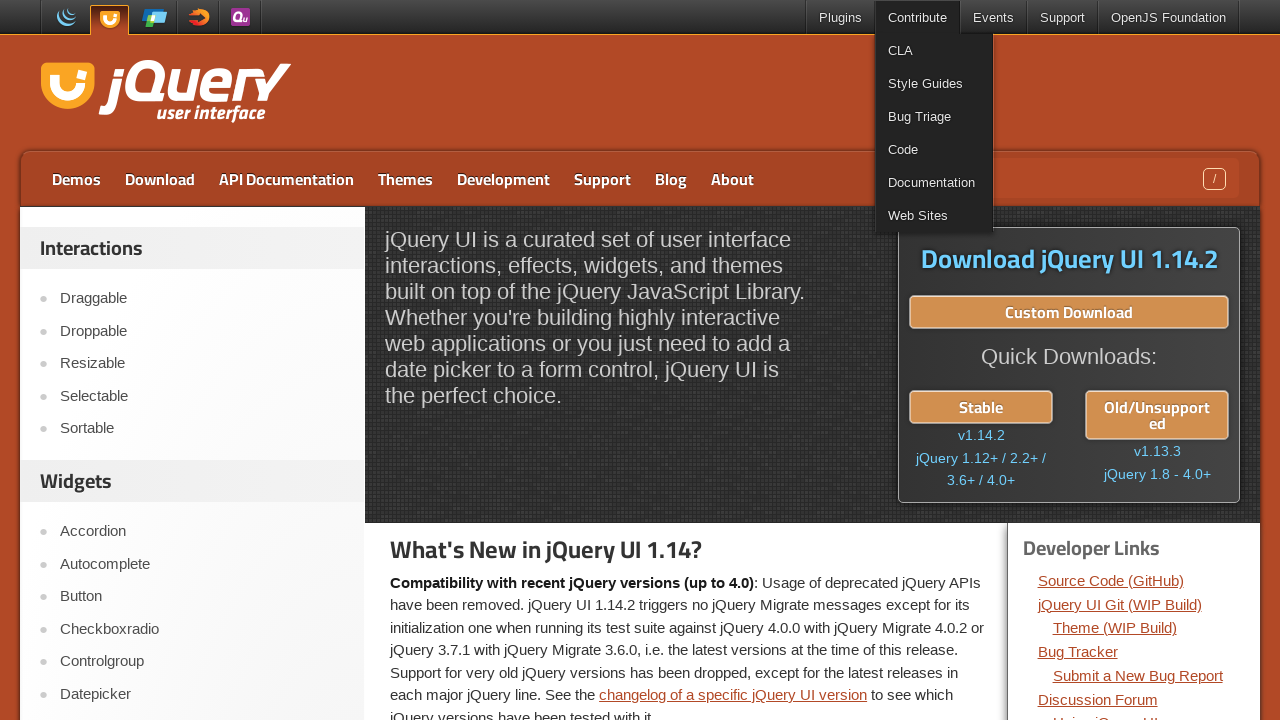

Clicked on 'CLA' link in the dropdown menu at (934, 50) on xpath=//a[text() = 'CLA']
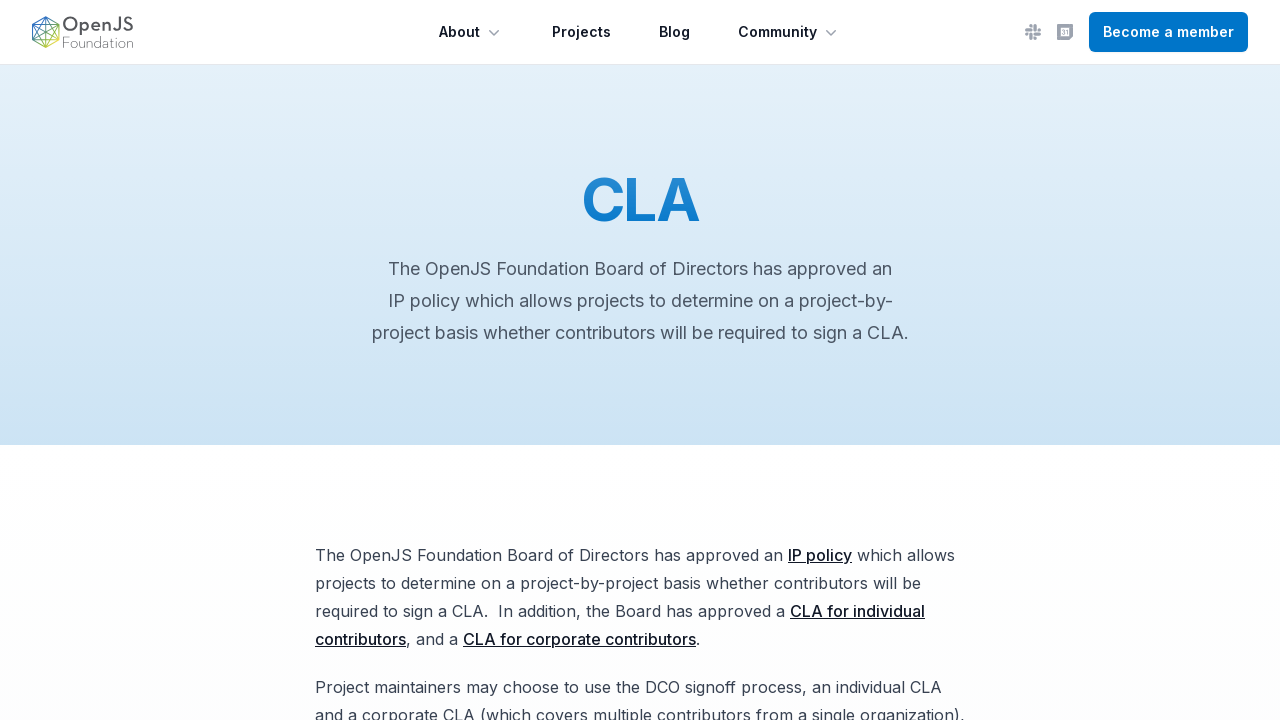

Waited for page to fully load after clicking CLA link
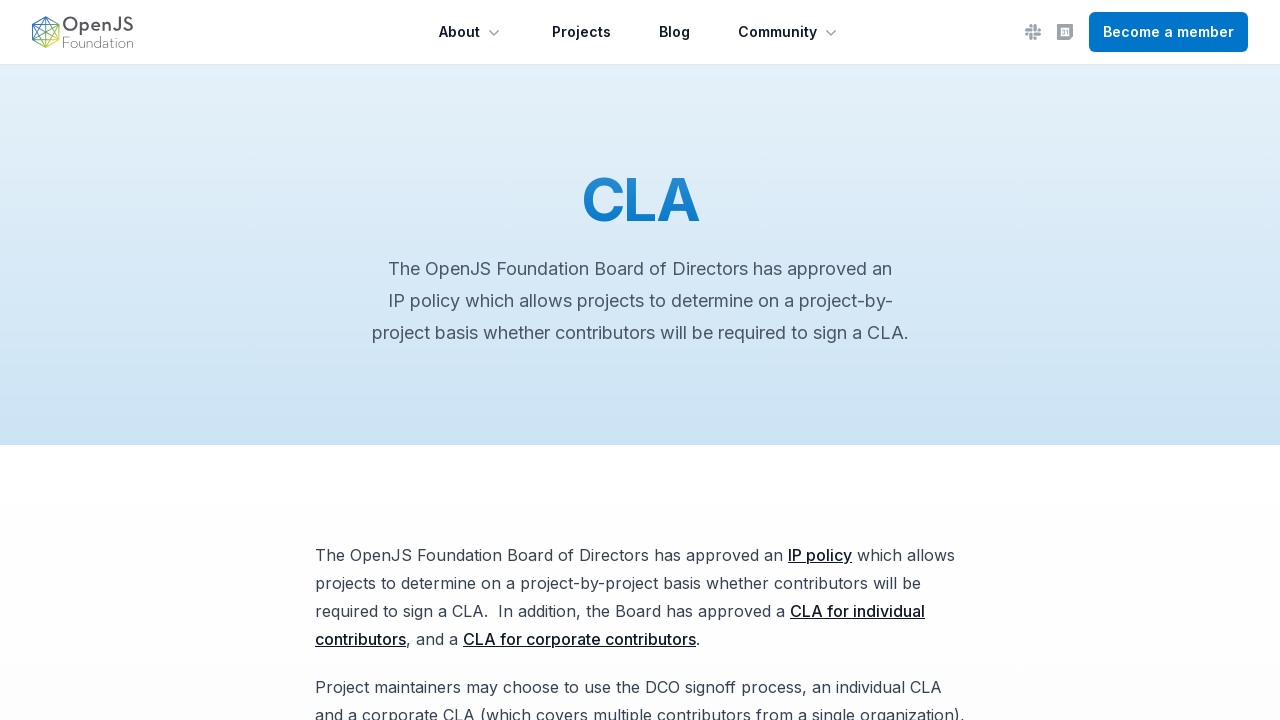

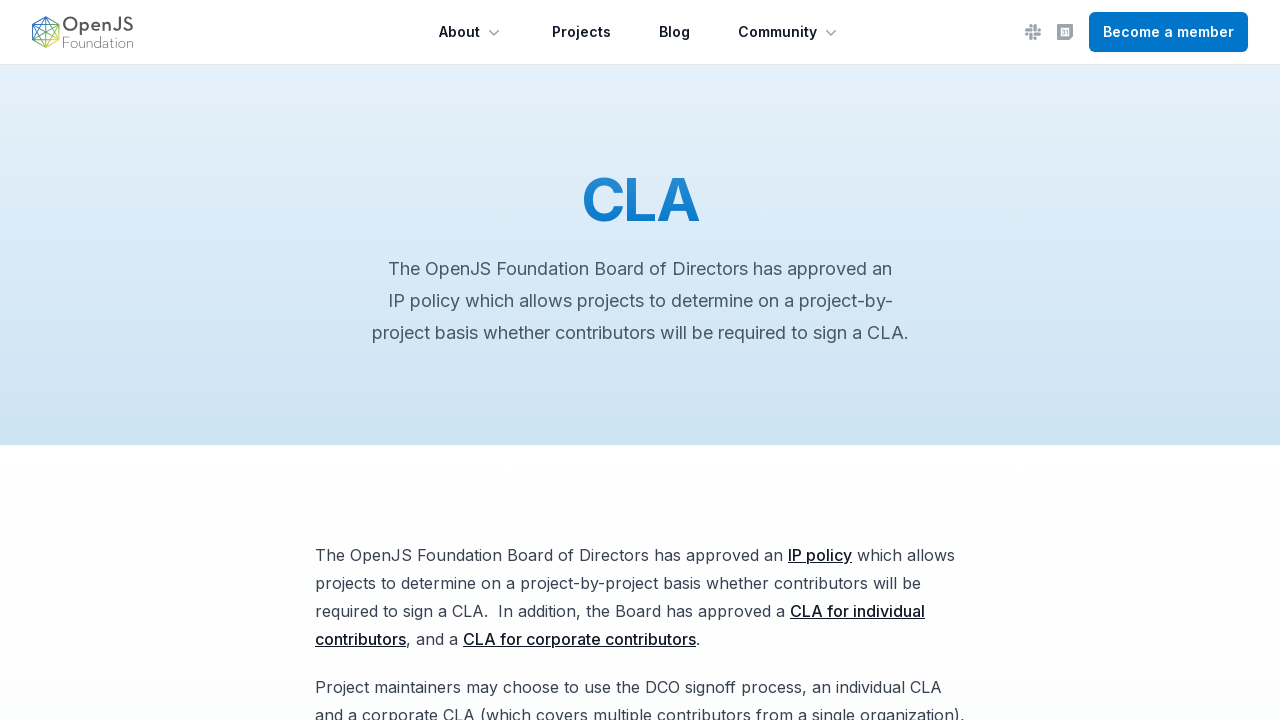